Tests a registration form by filling in multiple input fields and submitting the form to verify successful registration

Starting URL: http://suninjuly.github.io/registration1.html

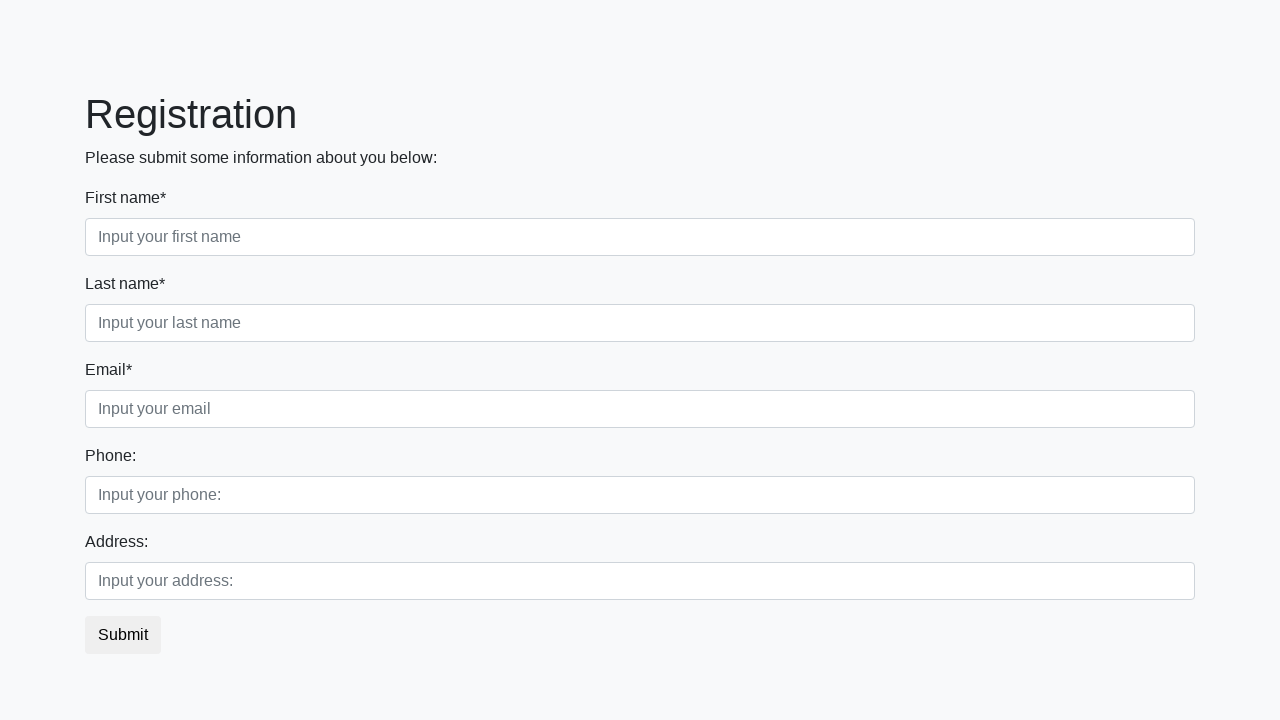

Filled first name field with 'Ivan' on .first_block .form-control.first
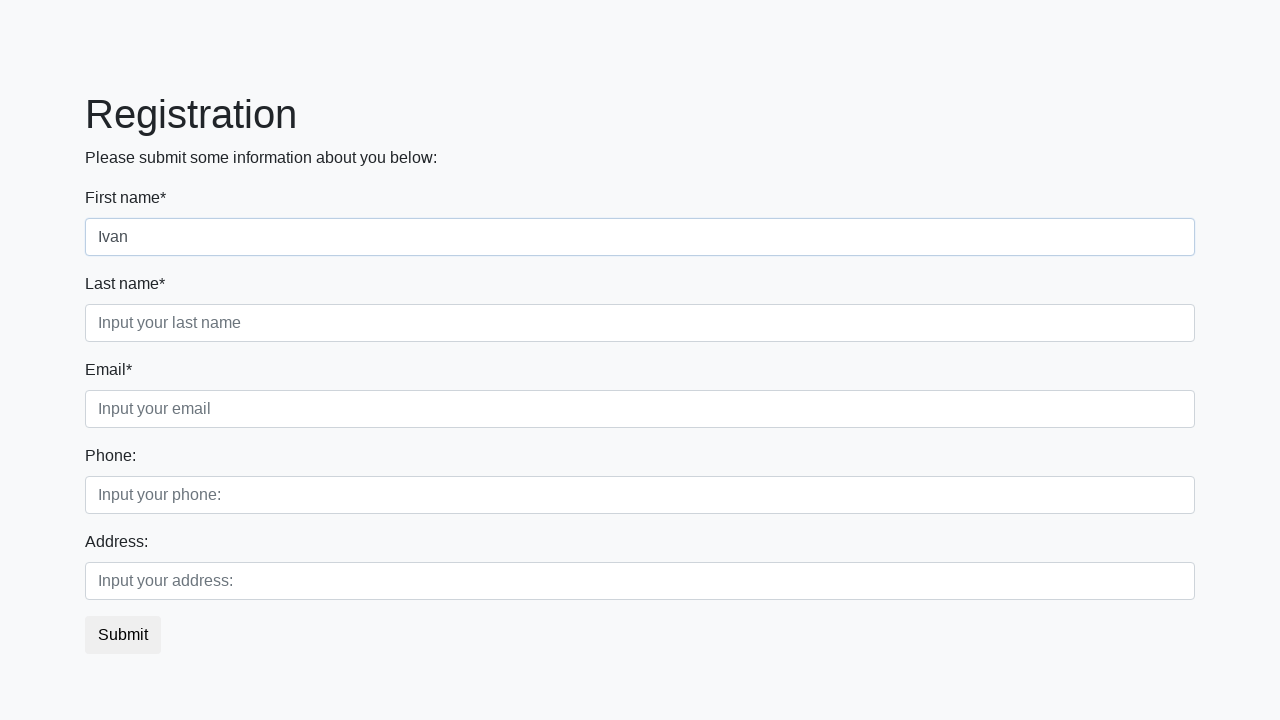

Filled last name field with 'Petrov' on .third
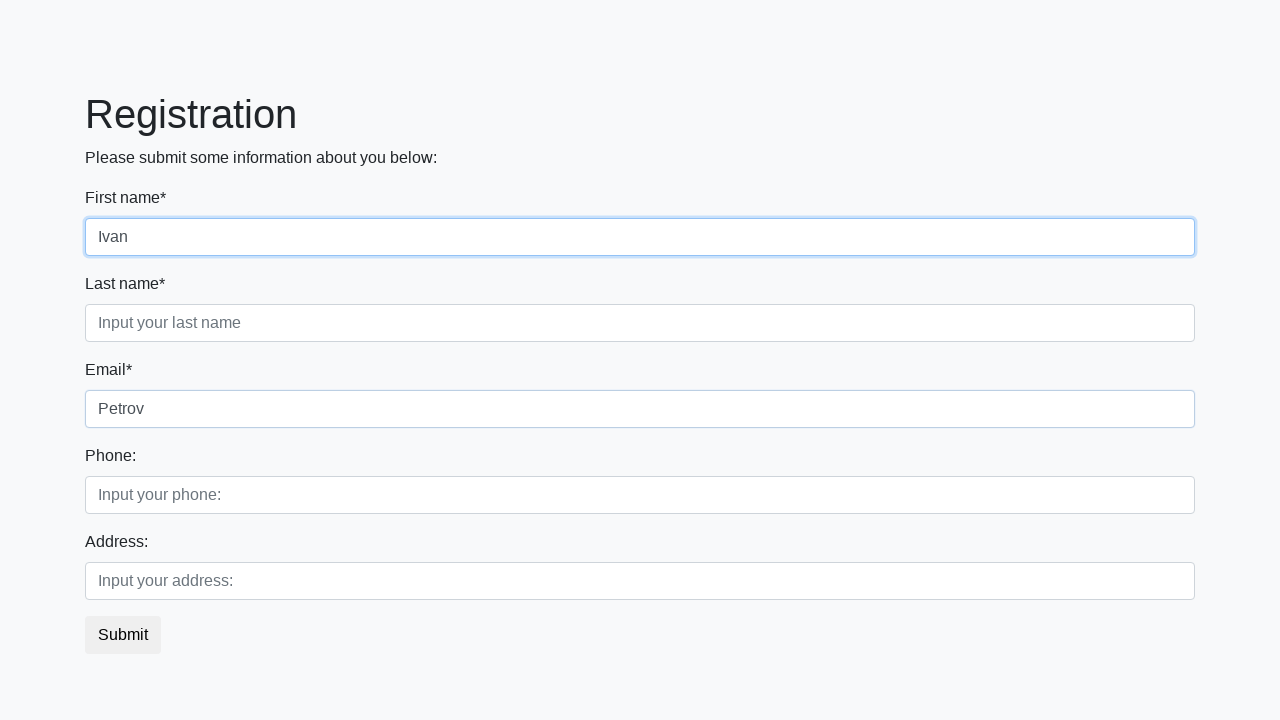

Filled email field with 'test@example.com' on .second_block > div:nth-child(1) > input:nth-child(2)
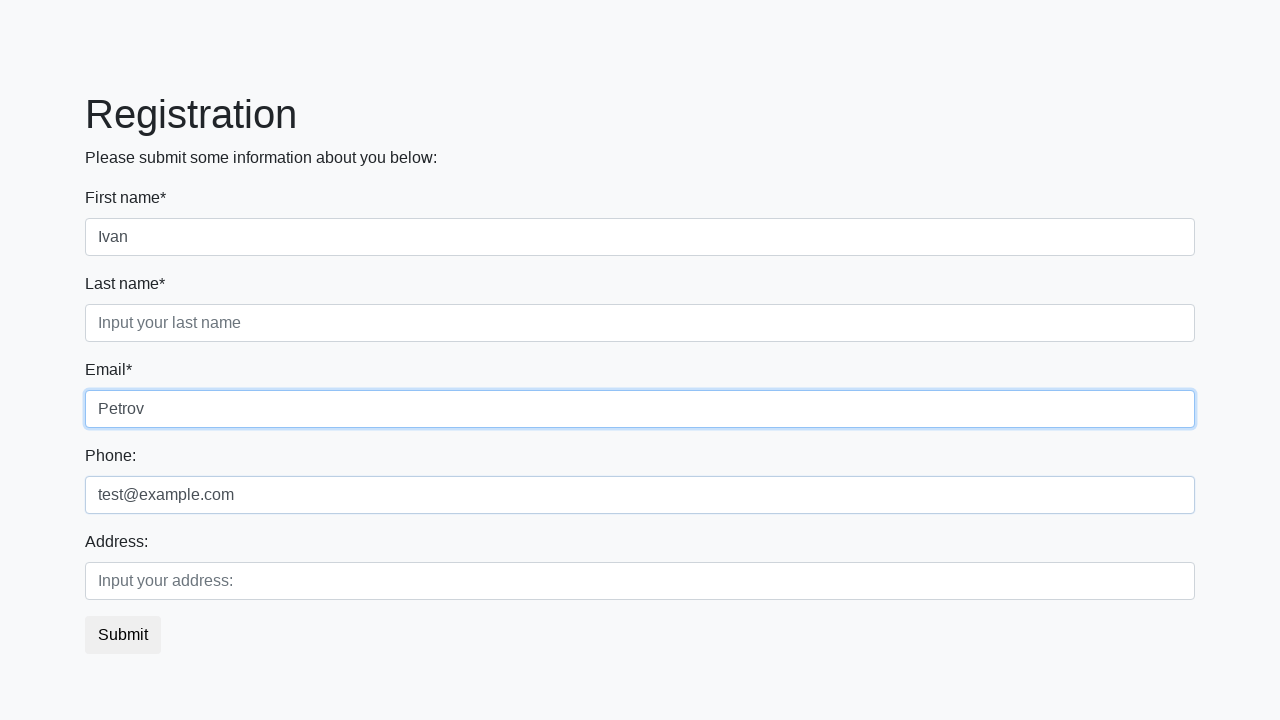

Filled additional field with 'Test data' on .second
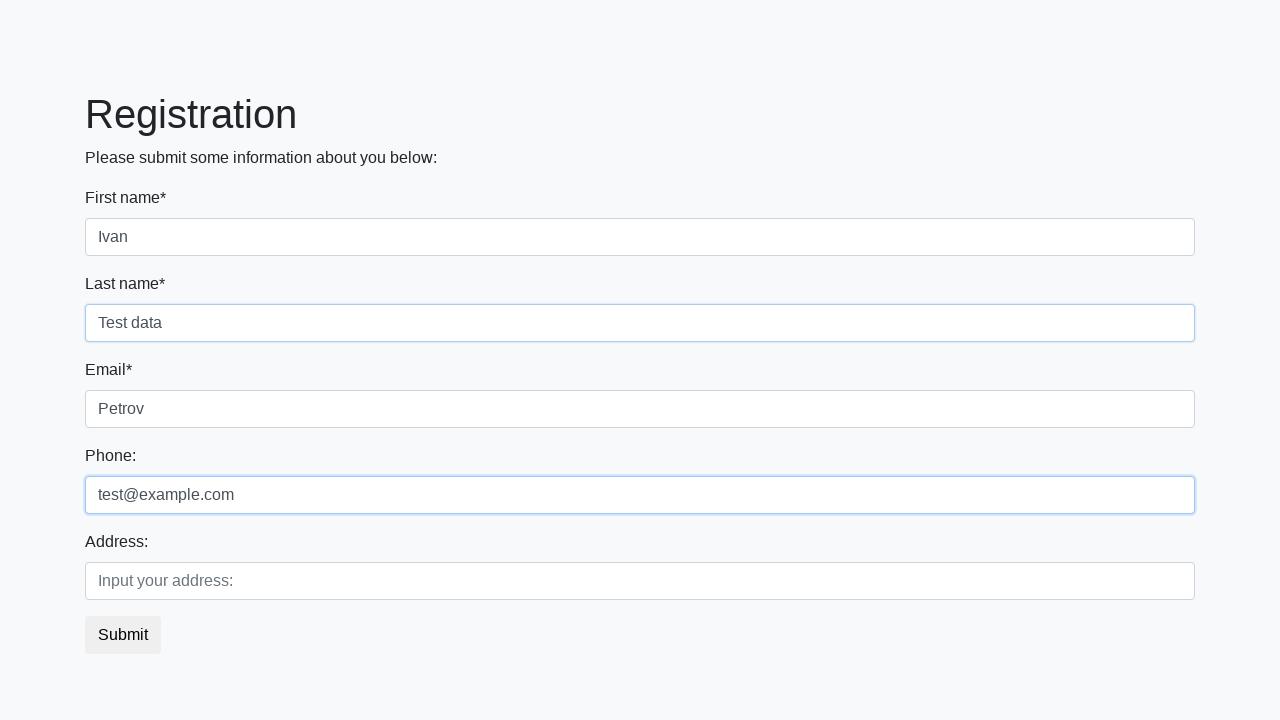

Filled phone field with '555-1234' on .second_block > div:nth-child(2) > input:nth-child(2)
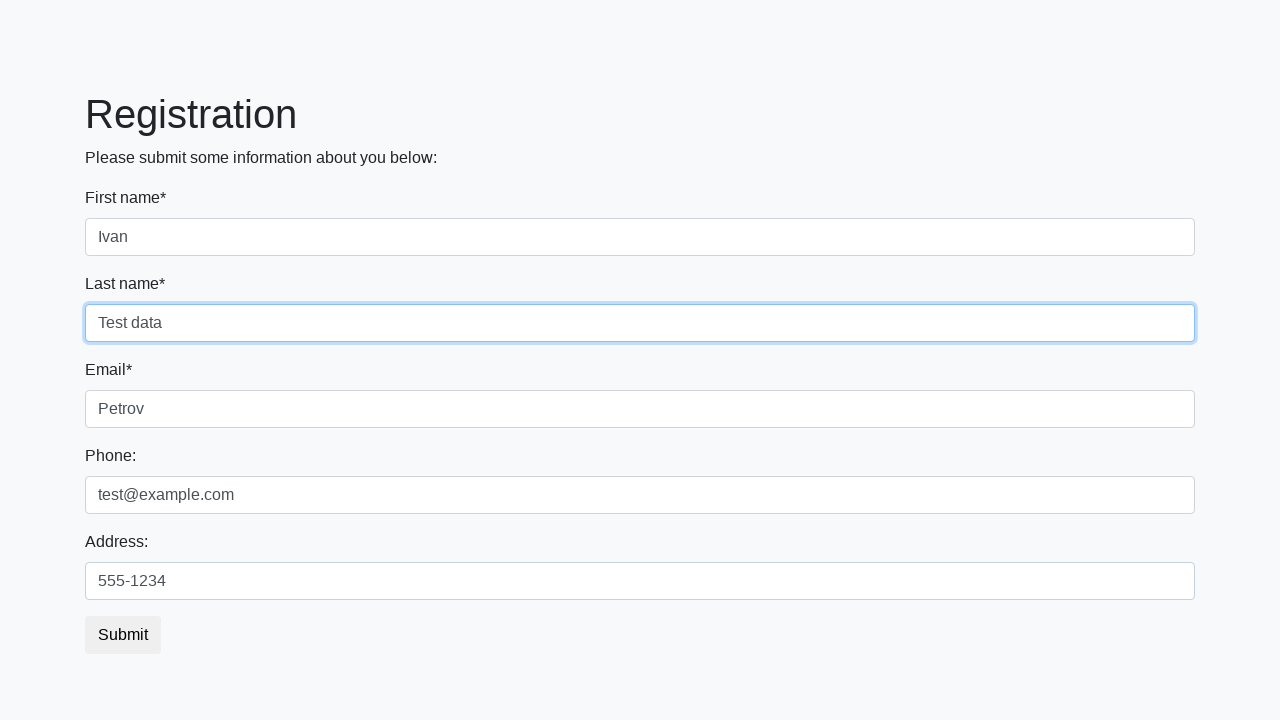

Clicked submit button to register at (123, 635) on .btn
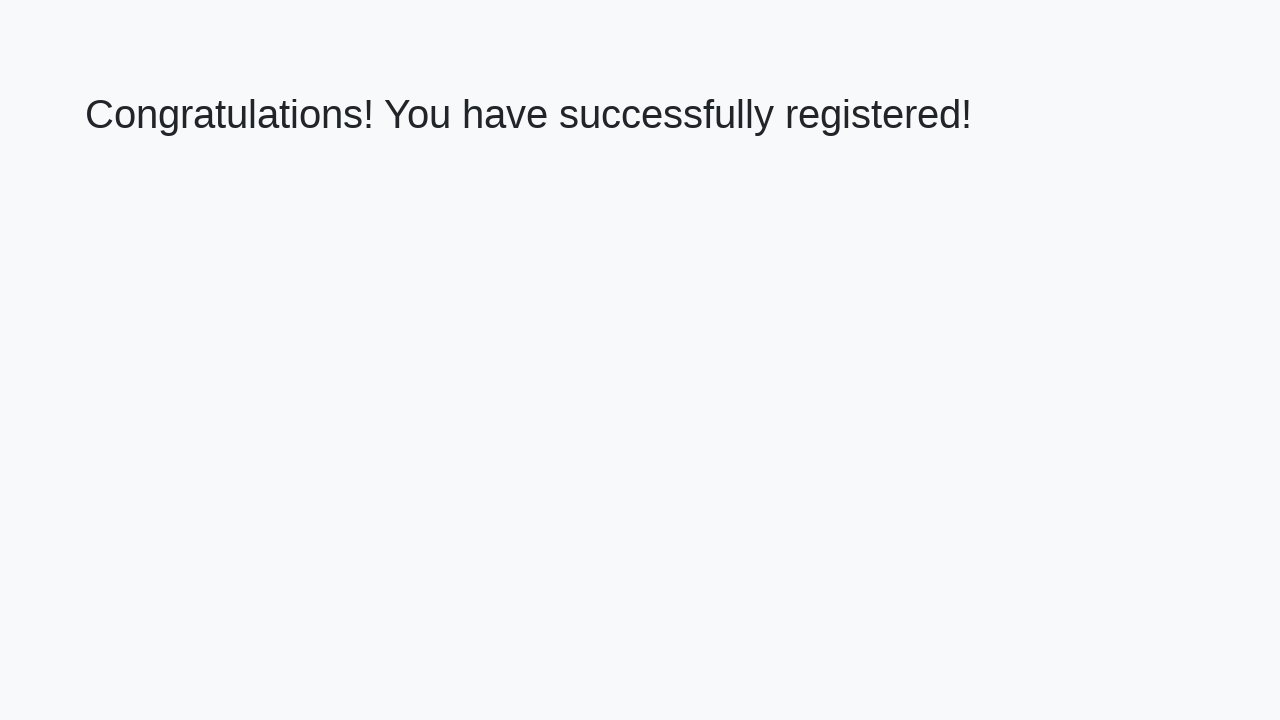

Registration successful - success message displayed
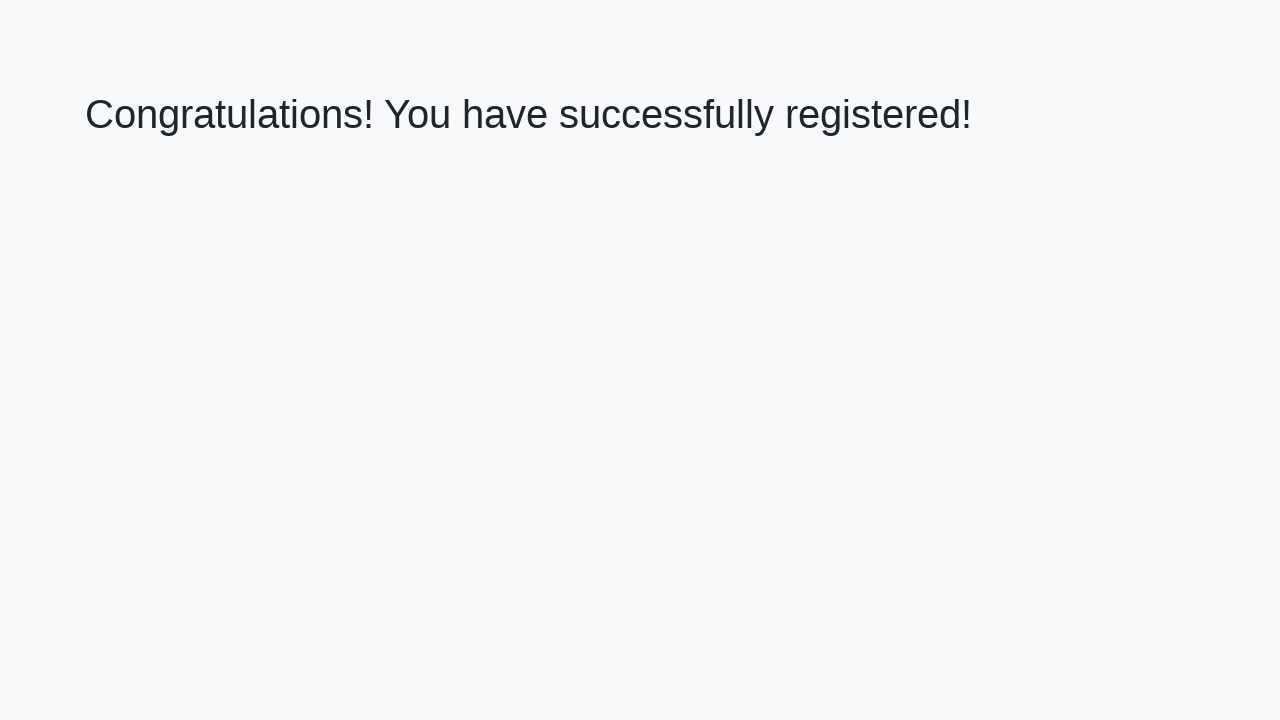

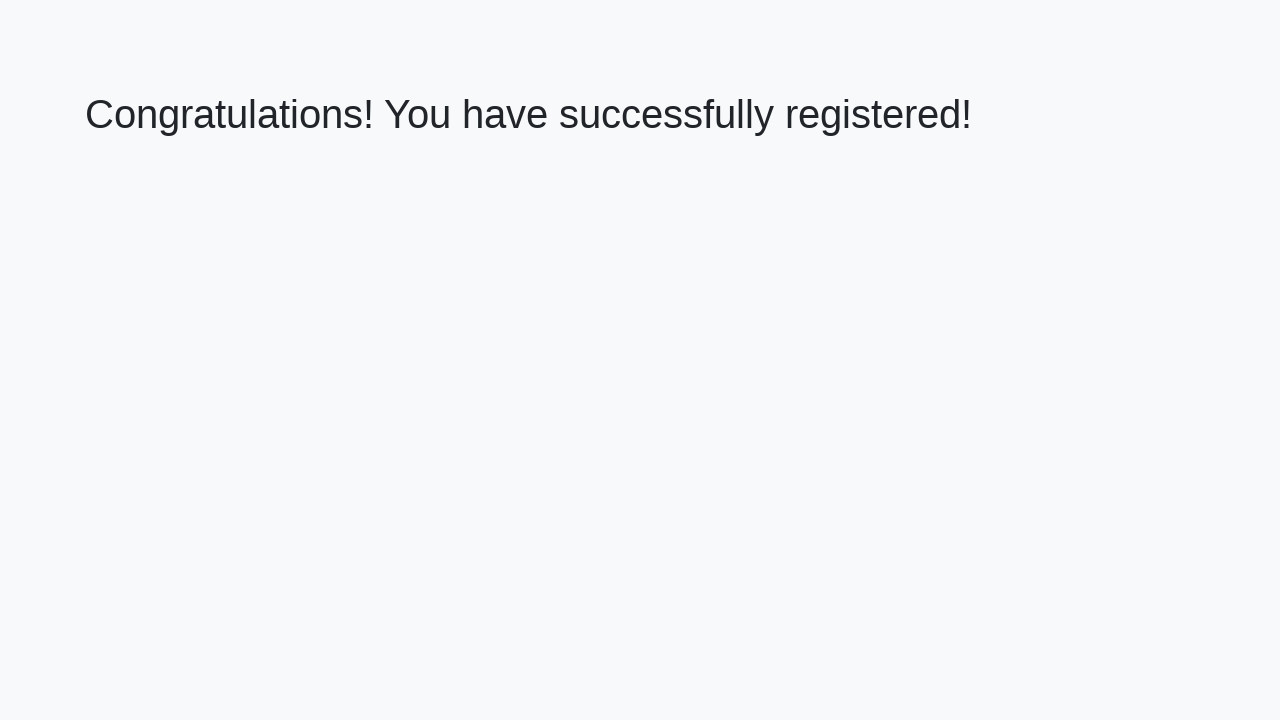